Tests auto-suggestive dropdown functionality by typing partial text and selecting a specific option from the suggestions

Starting URL: https://rahulshettyacademy.com/dropdownsPractise/

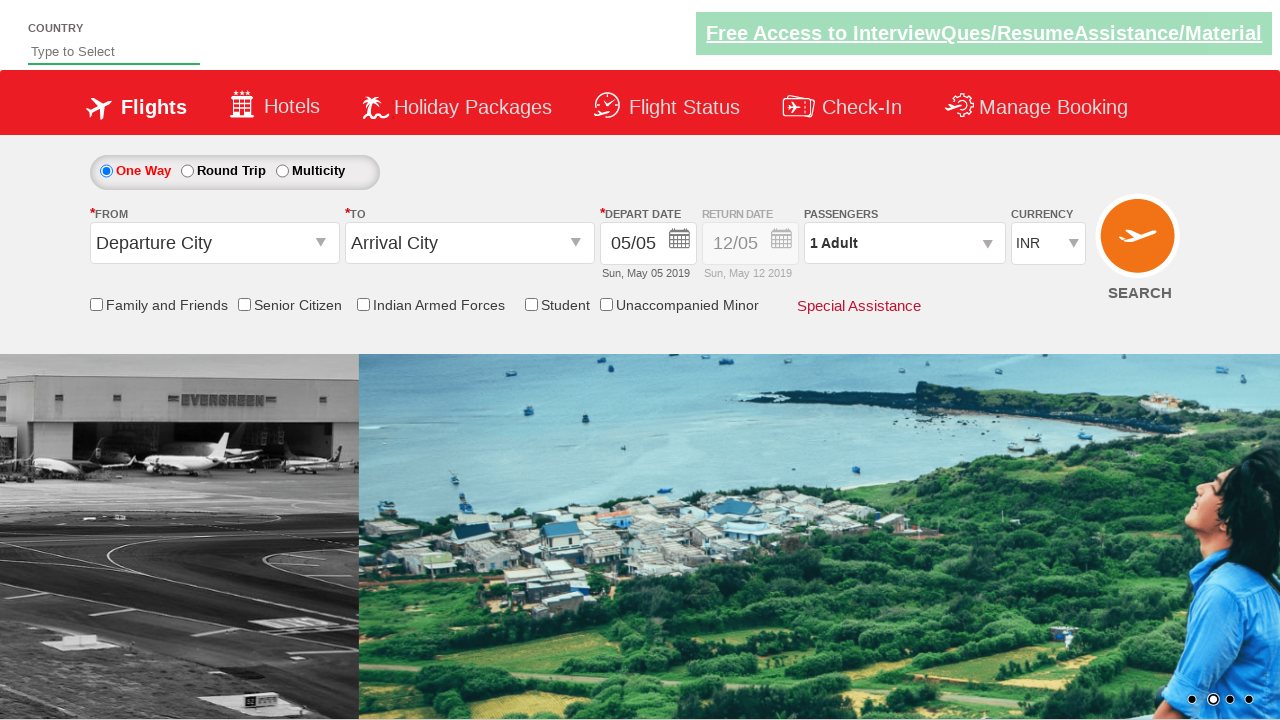

Navigated to the dropdowns practice page
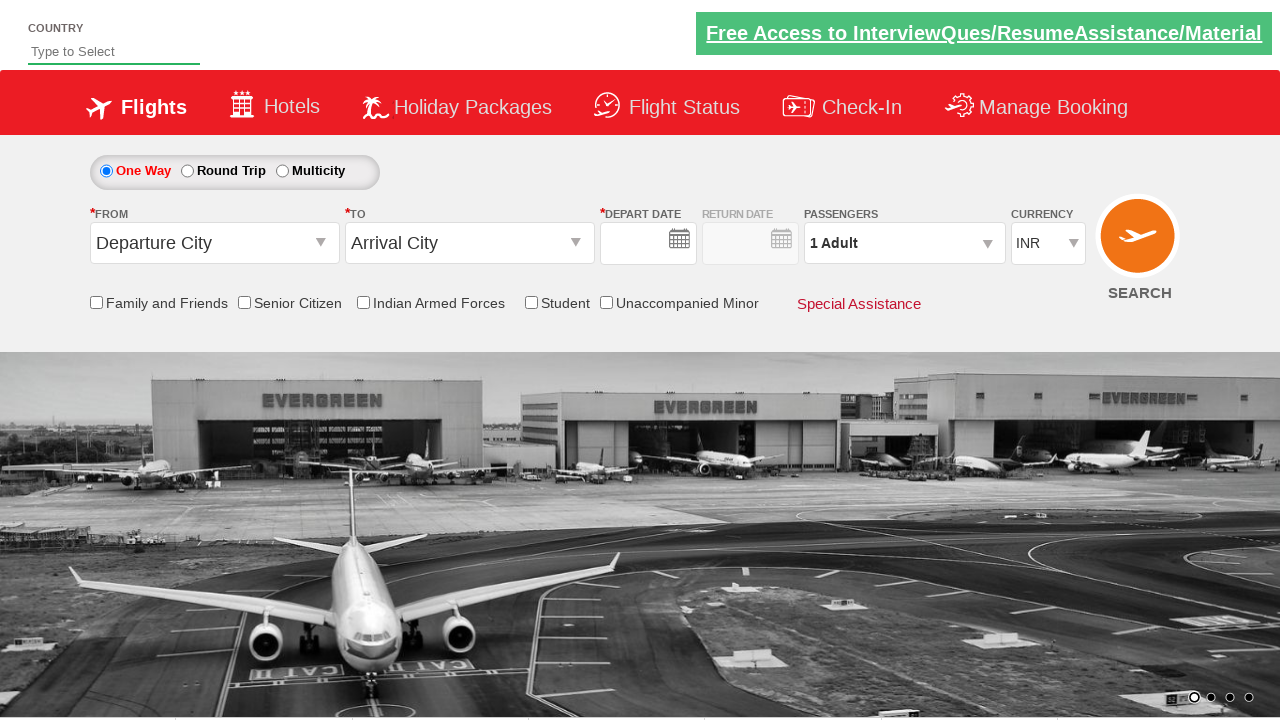

Typed 'ind' in the auto-suggest field on #autosuggest
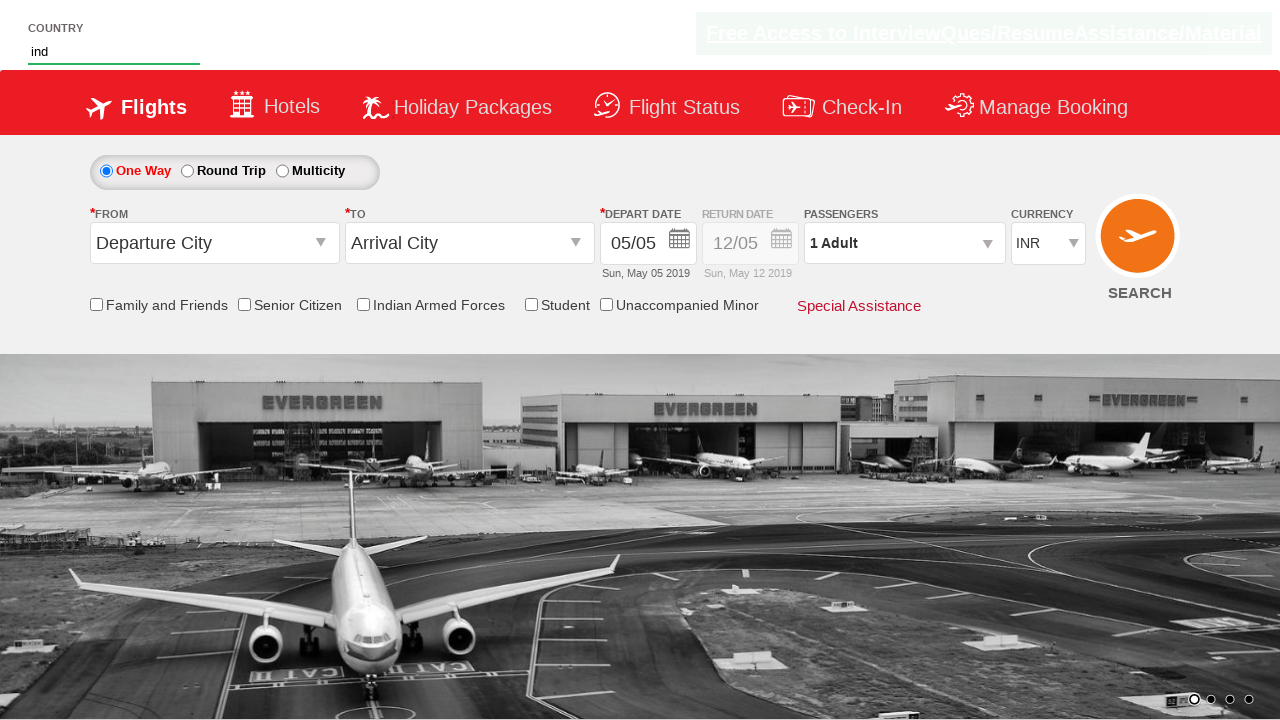

Auto-suggestive dropdown options appeared
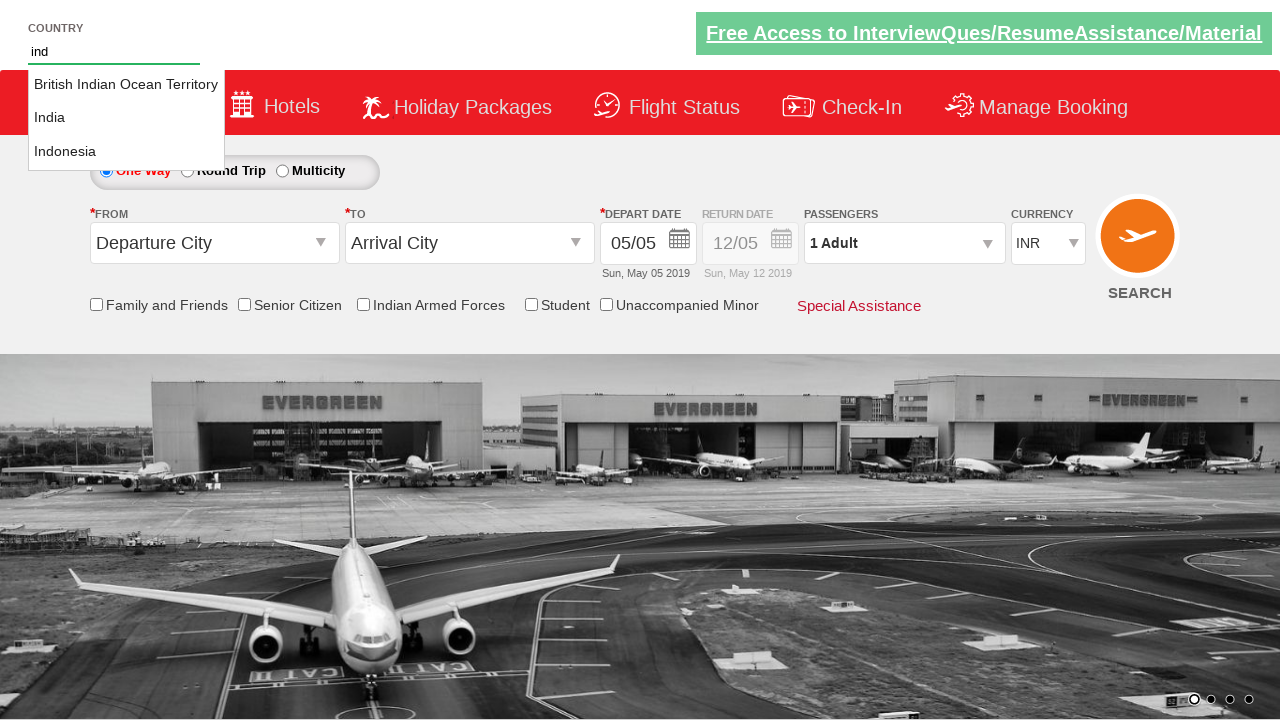

Retrieved all suggestion options from dropdown
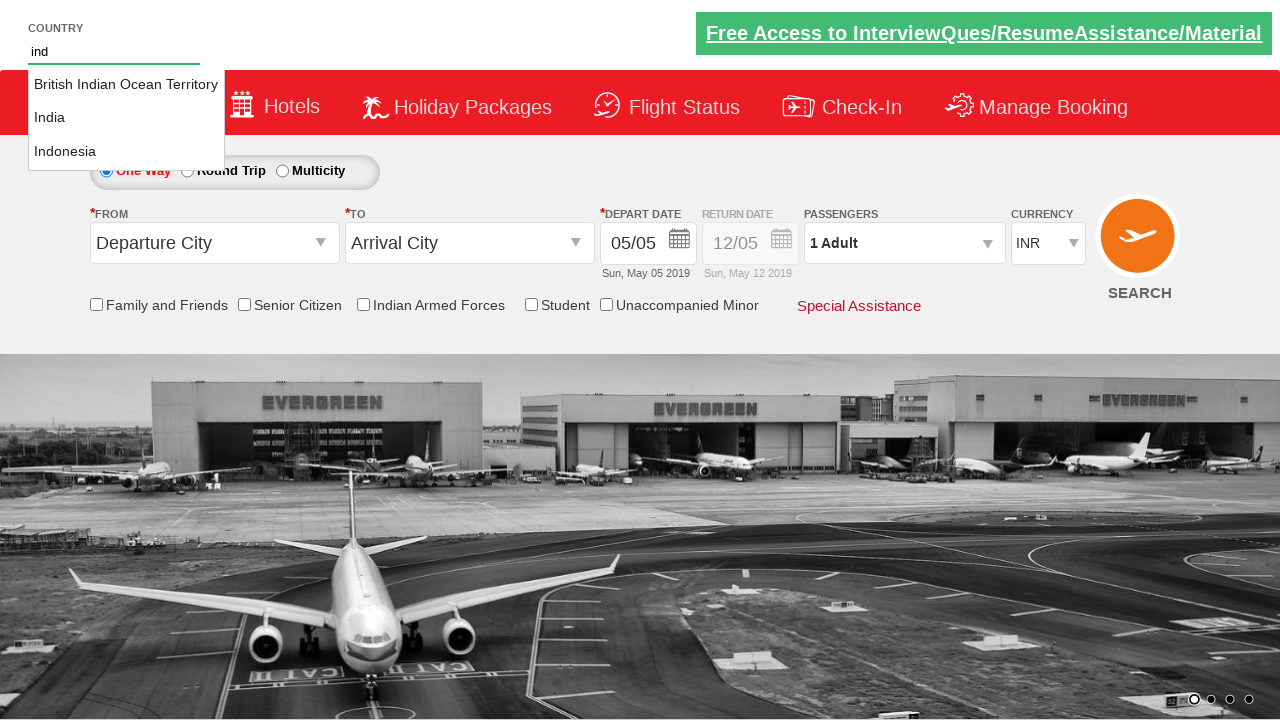

Selected 'India' from the auto-suggestive dropdown at (126, 118) on li.ui-menu-item a >> nth=1
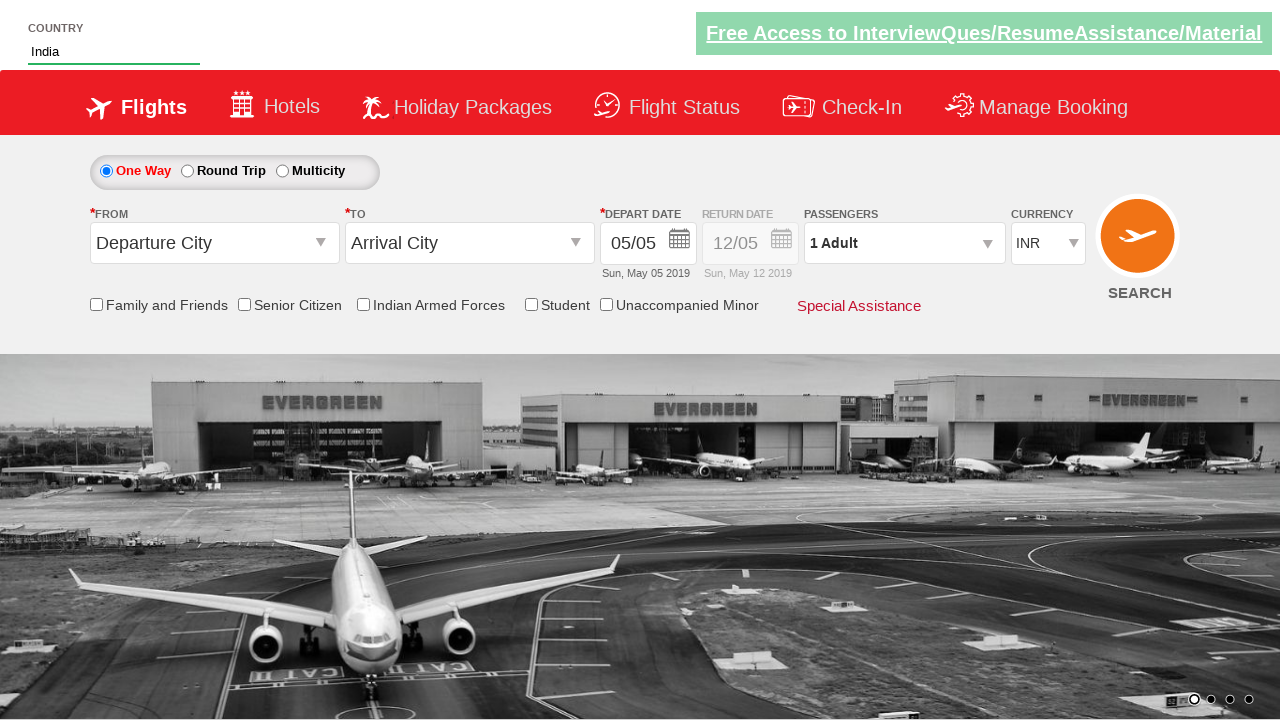

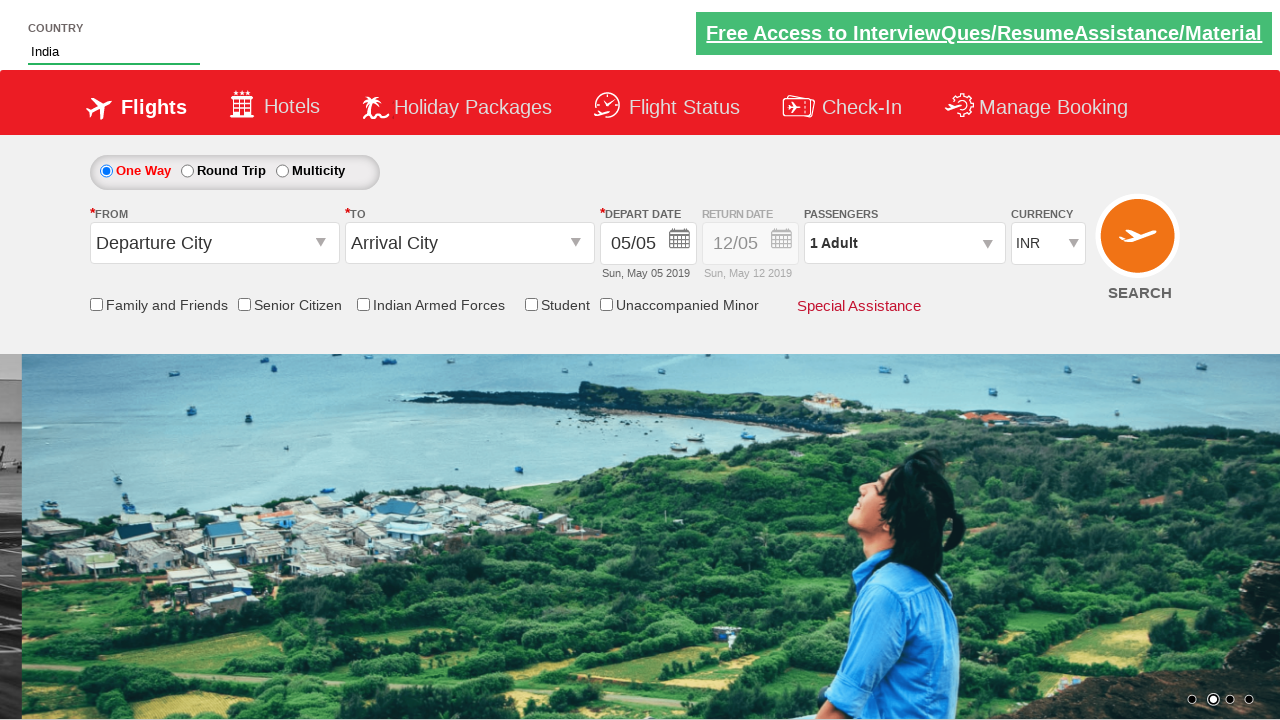